Tests navigation to the Test Cases page by clicking the 'Test Cases' button from the homepage and verifying the page loads successfully.

Starting URL: http://automationexercise.com

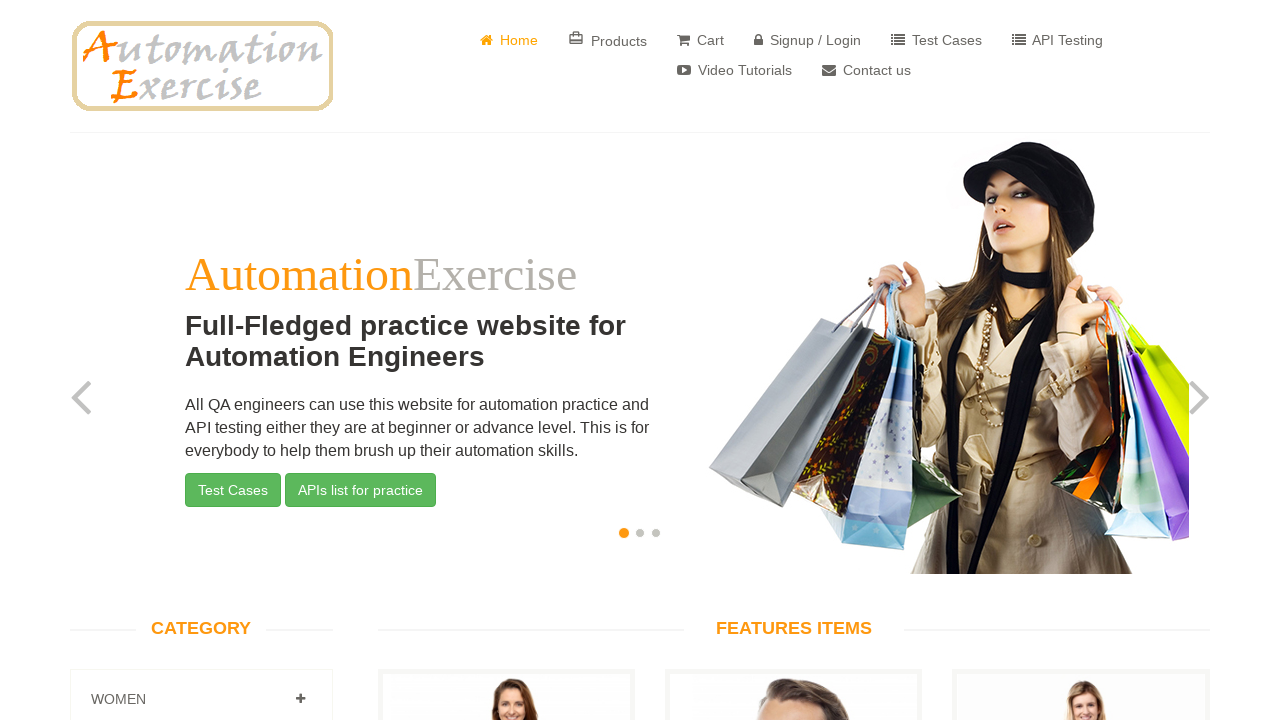

Homepage loaded and body element is visible
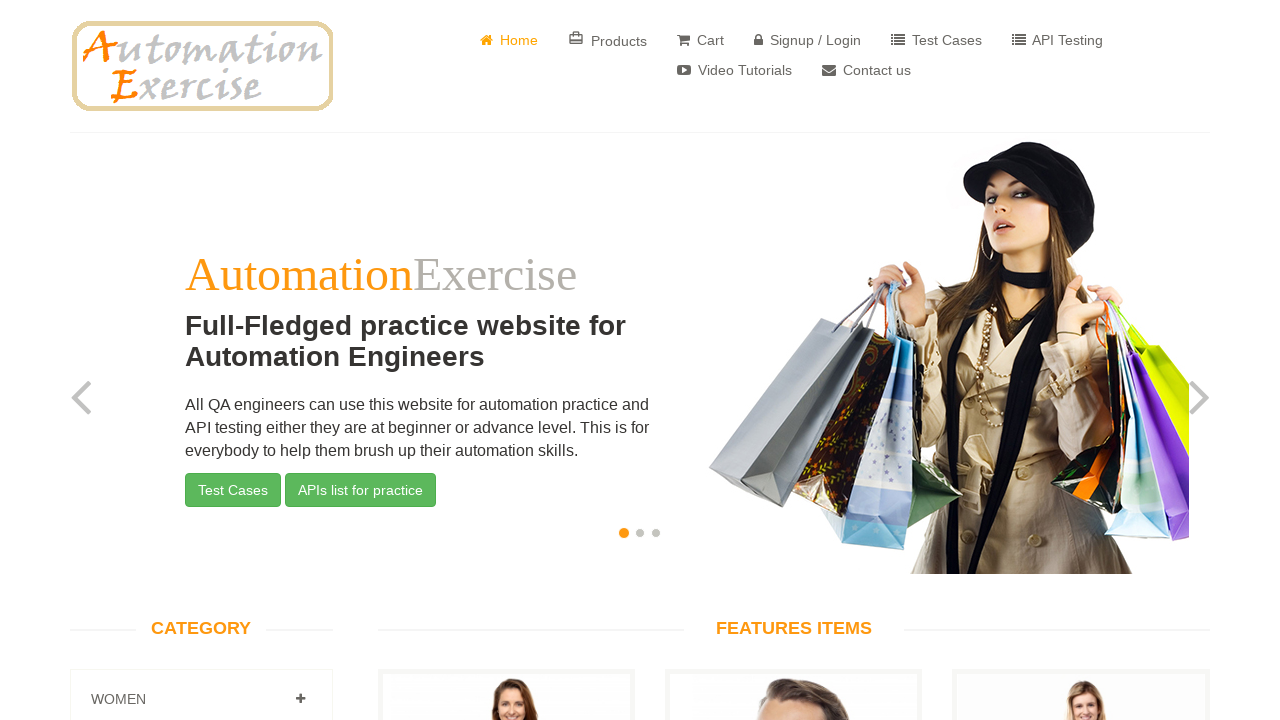

Clicked on 'Test Cases' button in navigation at (936, 40) on a:has-text('Test Cases')
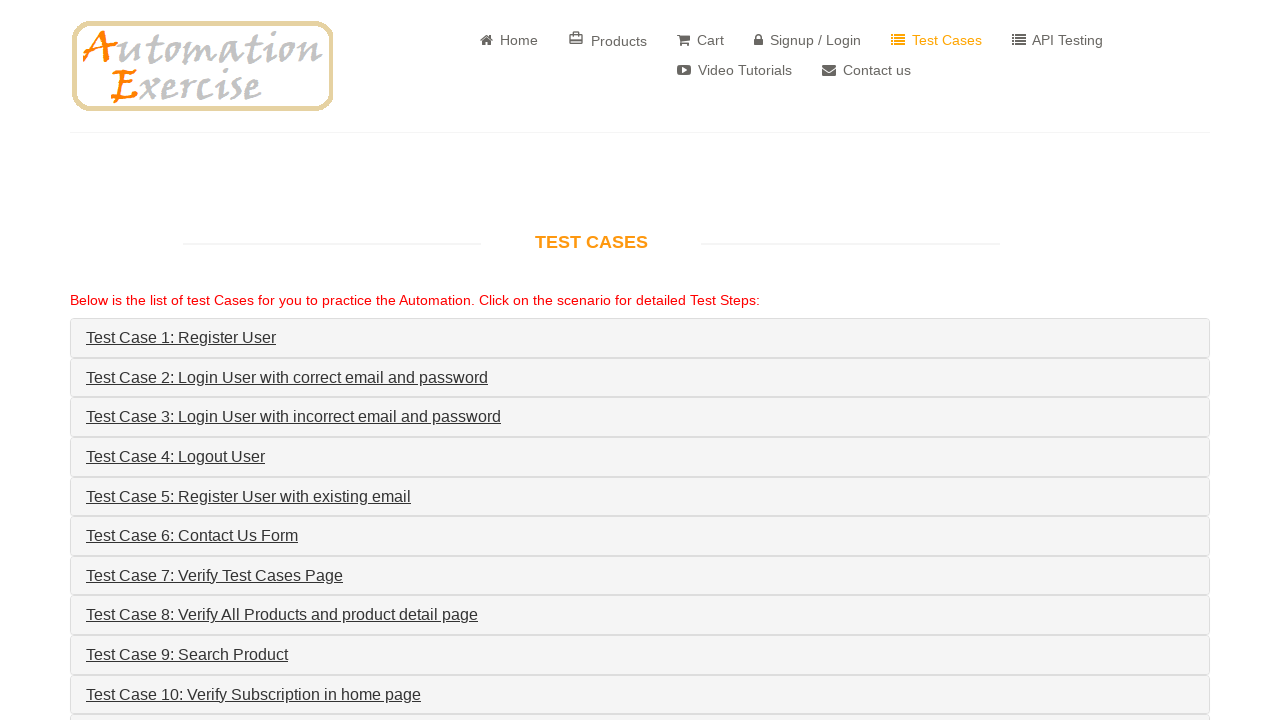

Test Cases page loaded with heading visible
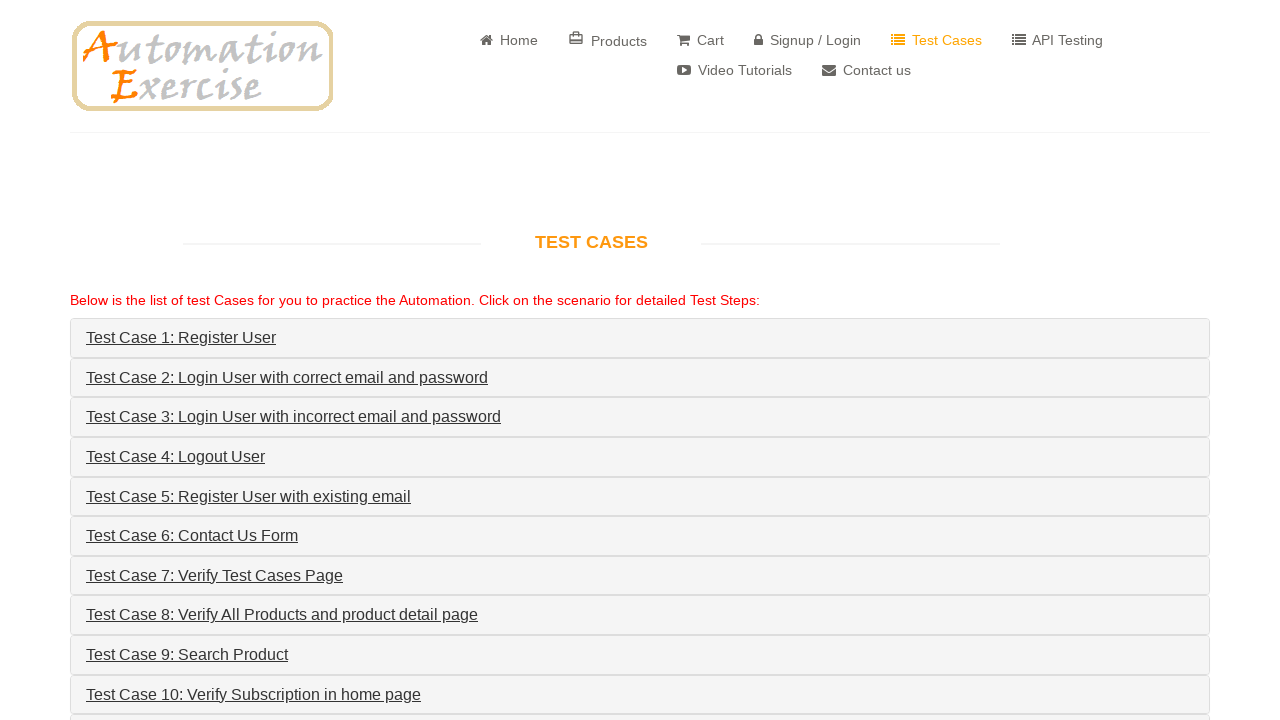

Verified 'Test Cases' heading is visible on the page
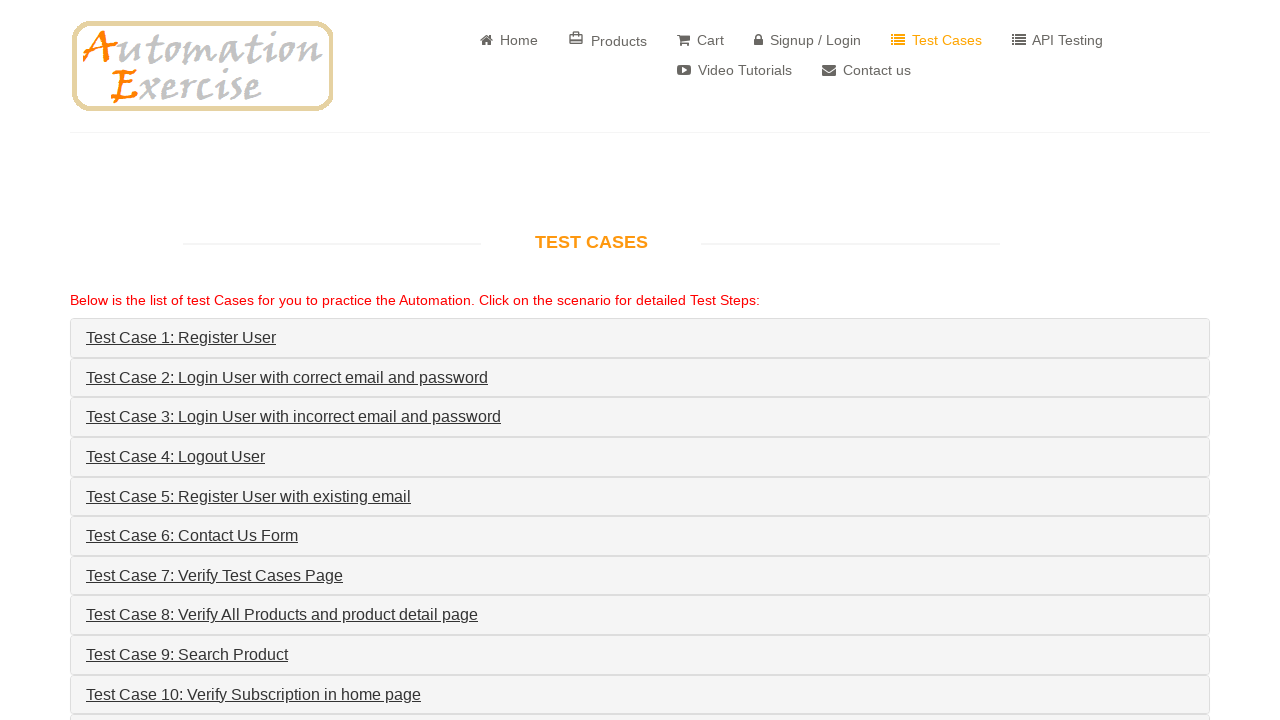

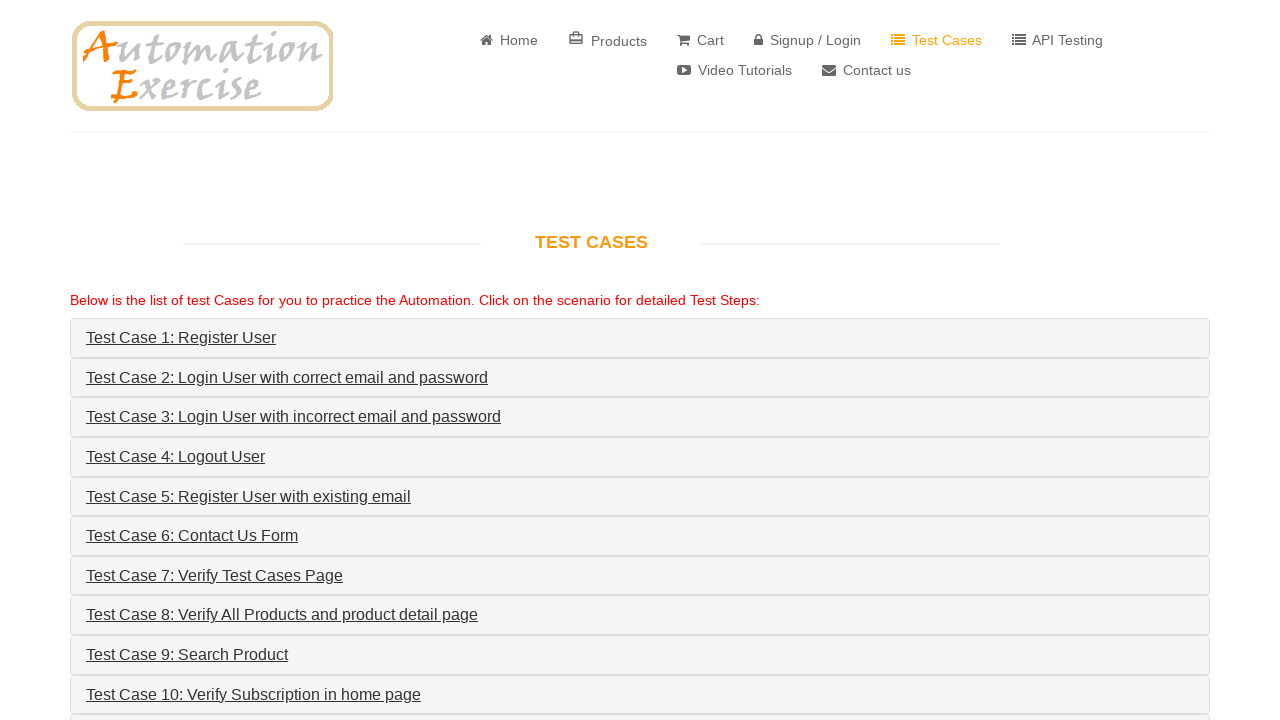